Tests sorting a table by the Due column in descending order by clicking the column header twice

Starting URL: http://the-internet.herokuapp.com/tables

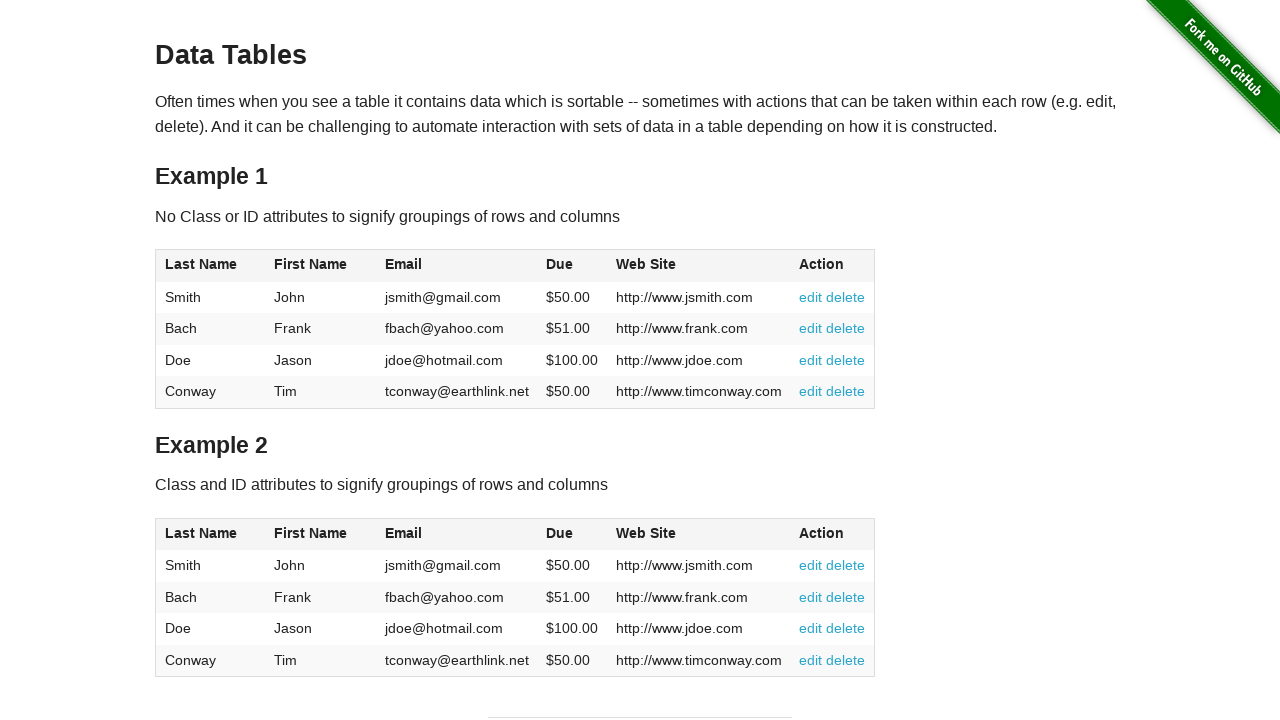

Clicked Due column header first time to sort ascending at (572, 266) on #table1 thead tr th:nth-of-type(4)
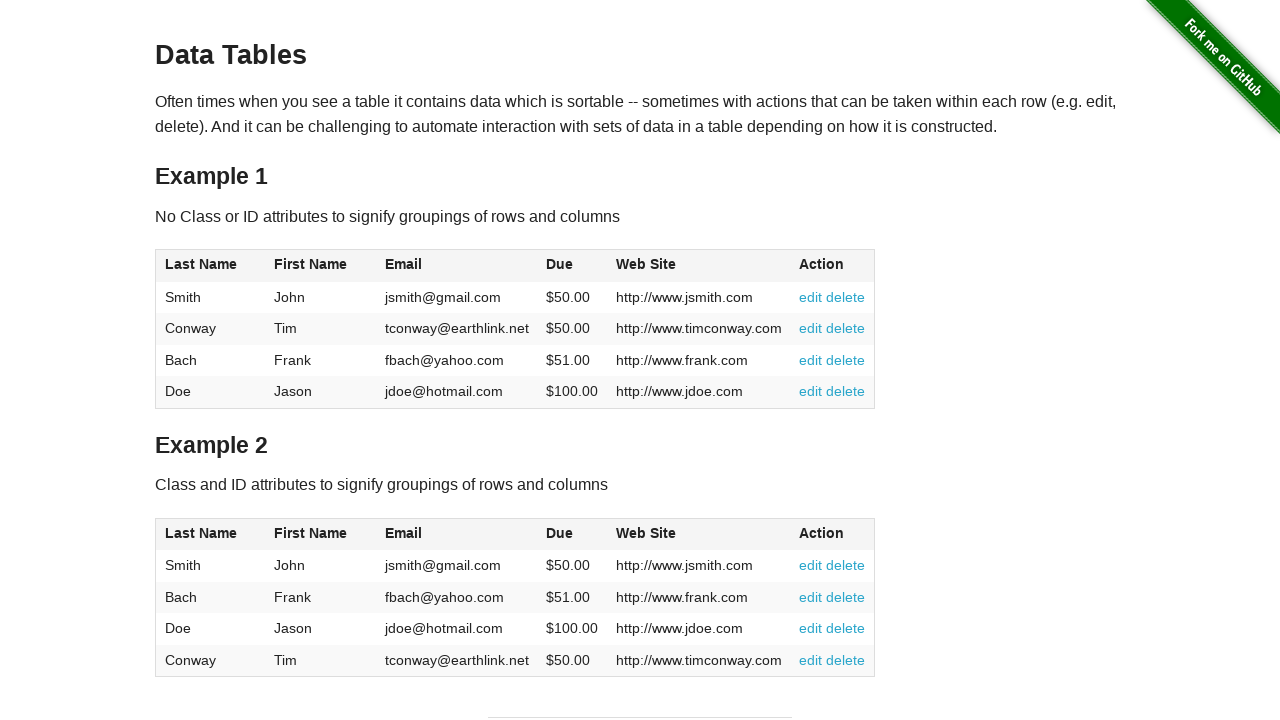

Clicked Due column header second time to sort descending at (572, 266) on #table1 thead tr th:nth-of-type(4)
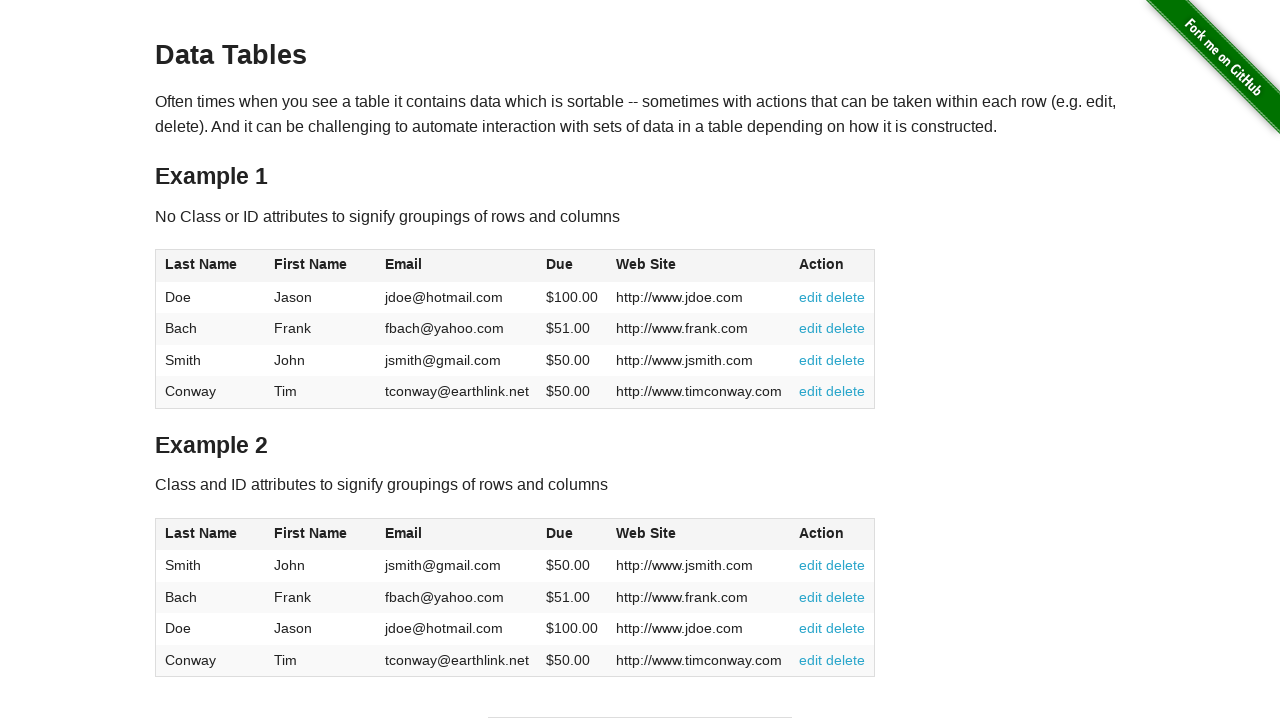

Table Due column values loaded after sorting
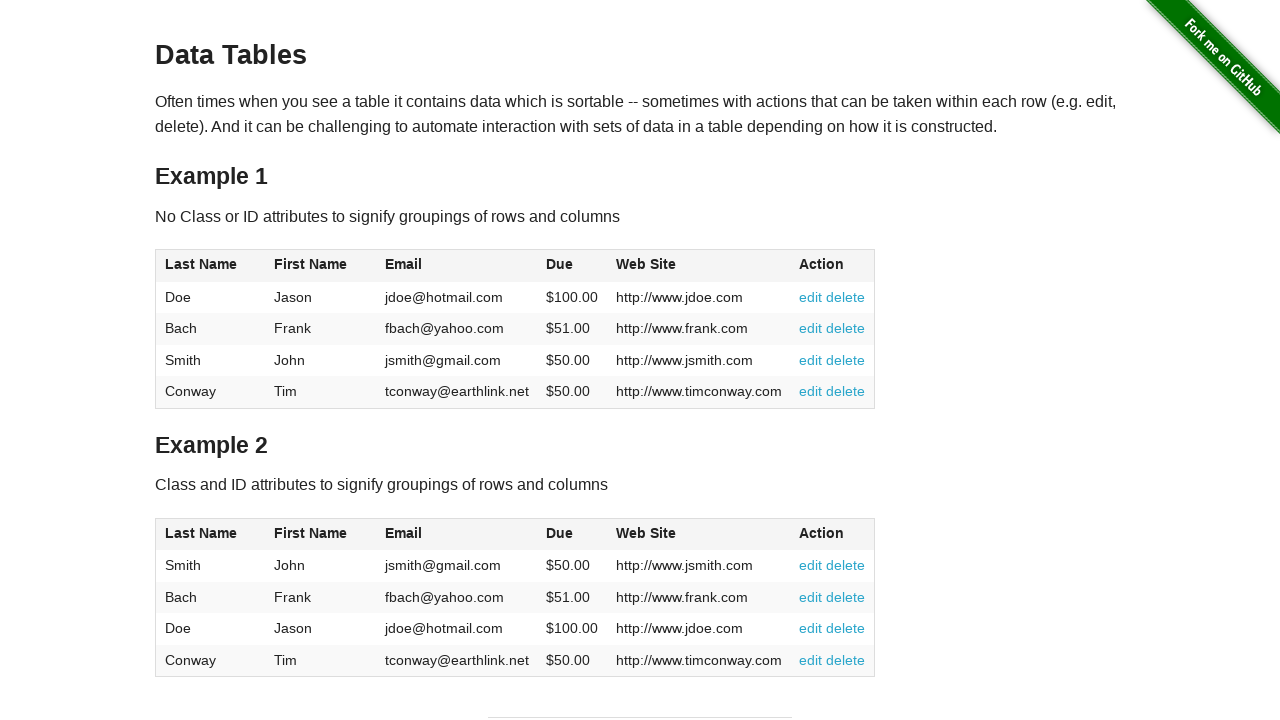

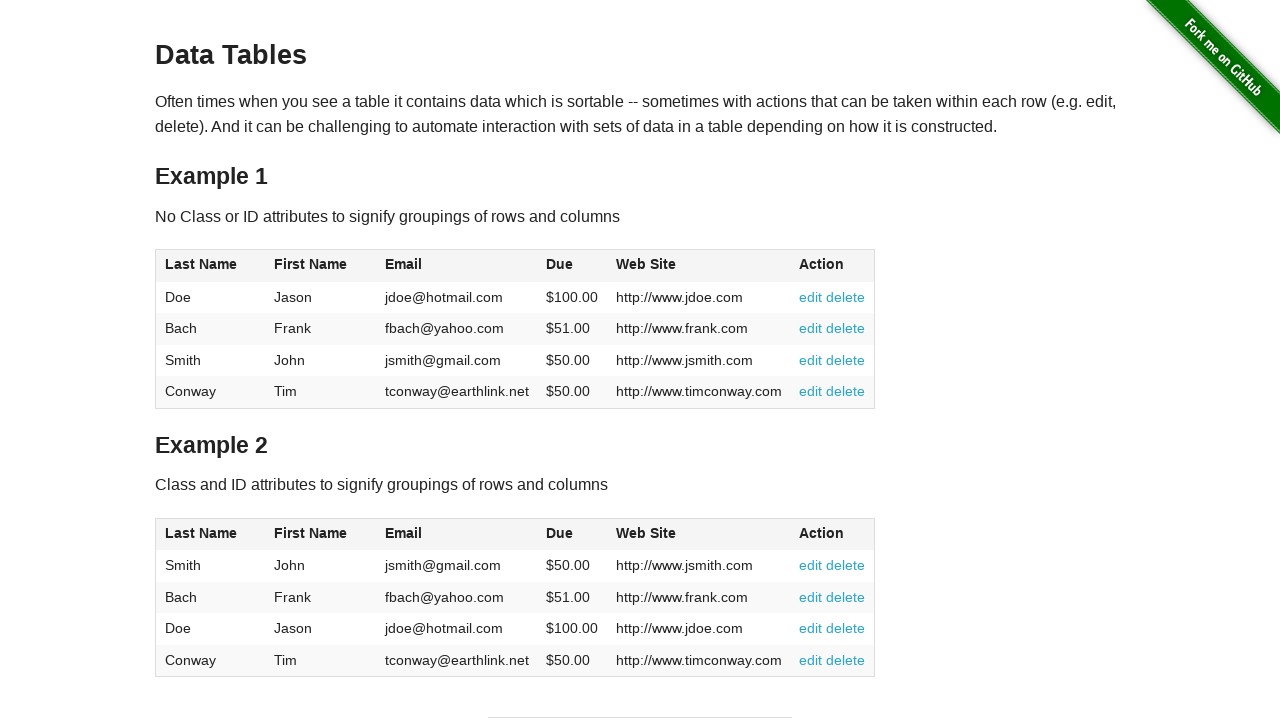